Tests horizontal slider functionality by moving the slider with arrow keys and verifying the displayed value changes accordingly

Starting URL: https://the-internet.herokuapp.com/horizontal_slider

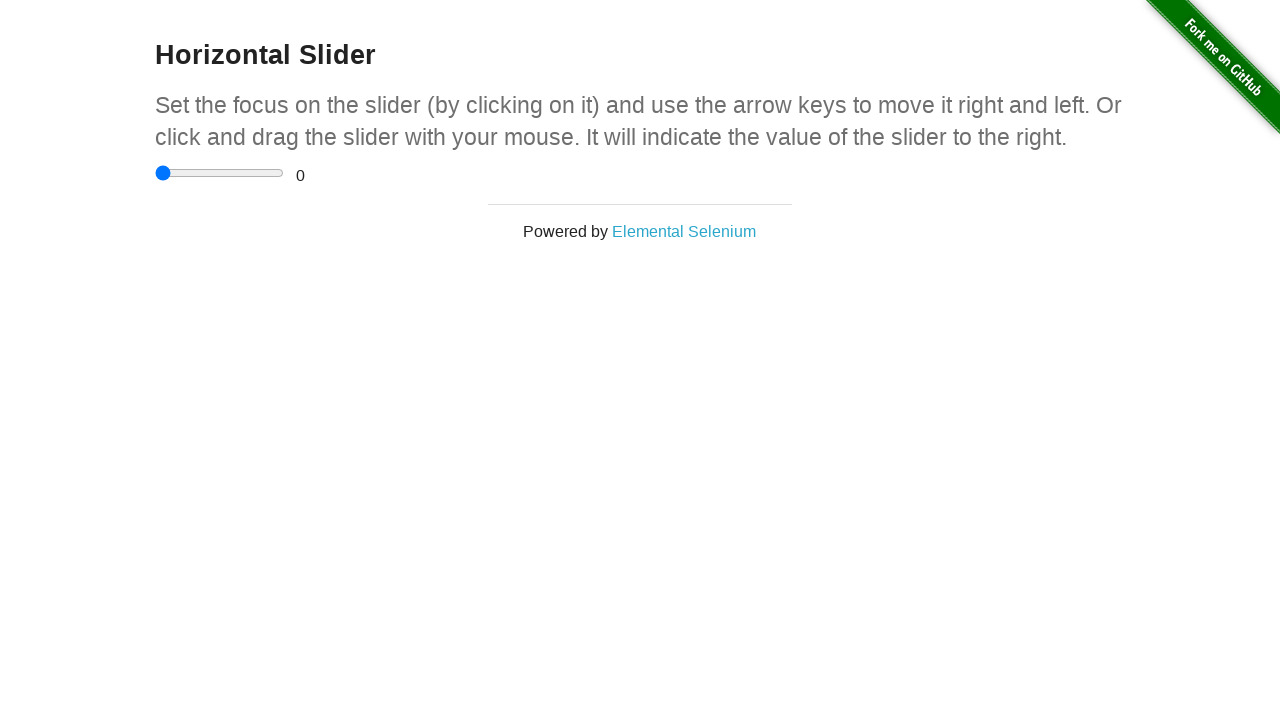

Waited for horizontal slider to be visible
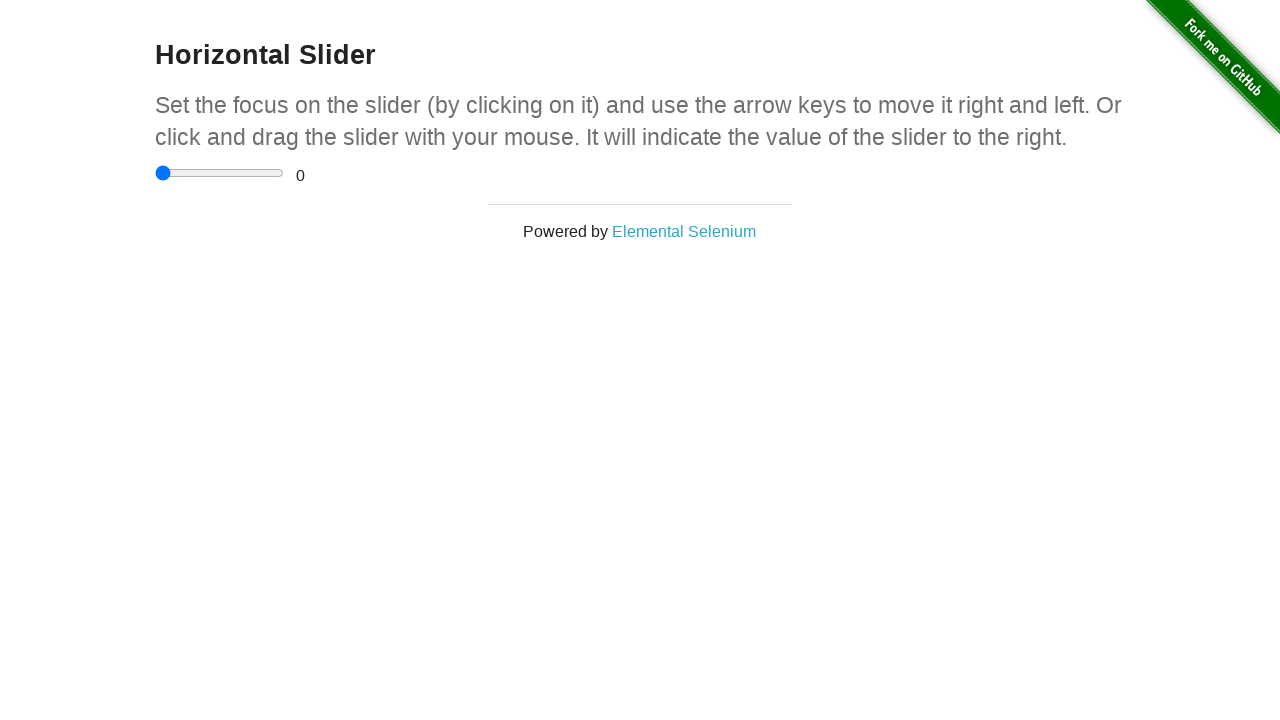

Located the range value display element
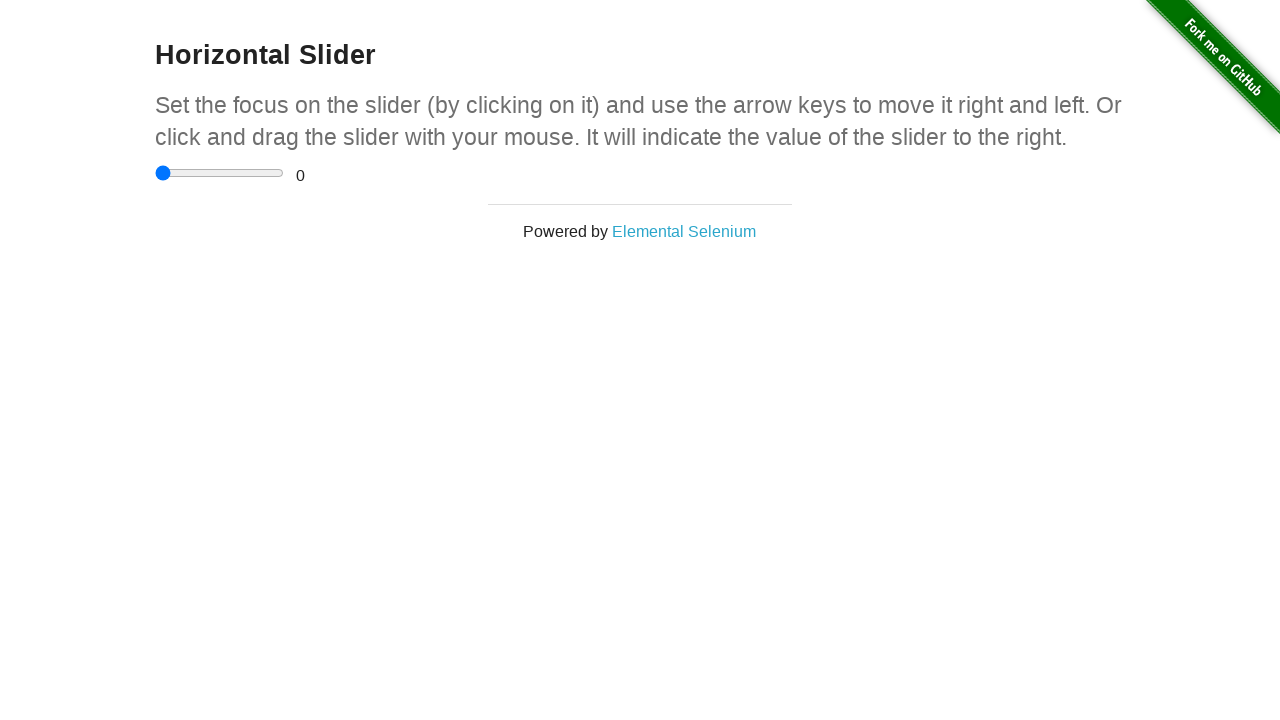

Pressed ArrowRight to move slider right (iteration 1/10) on input[type='range']
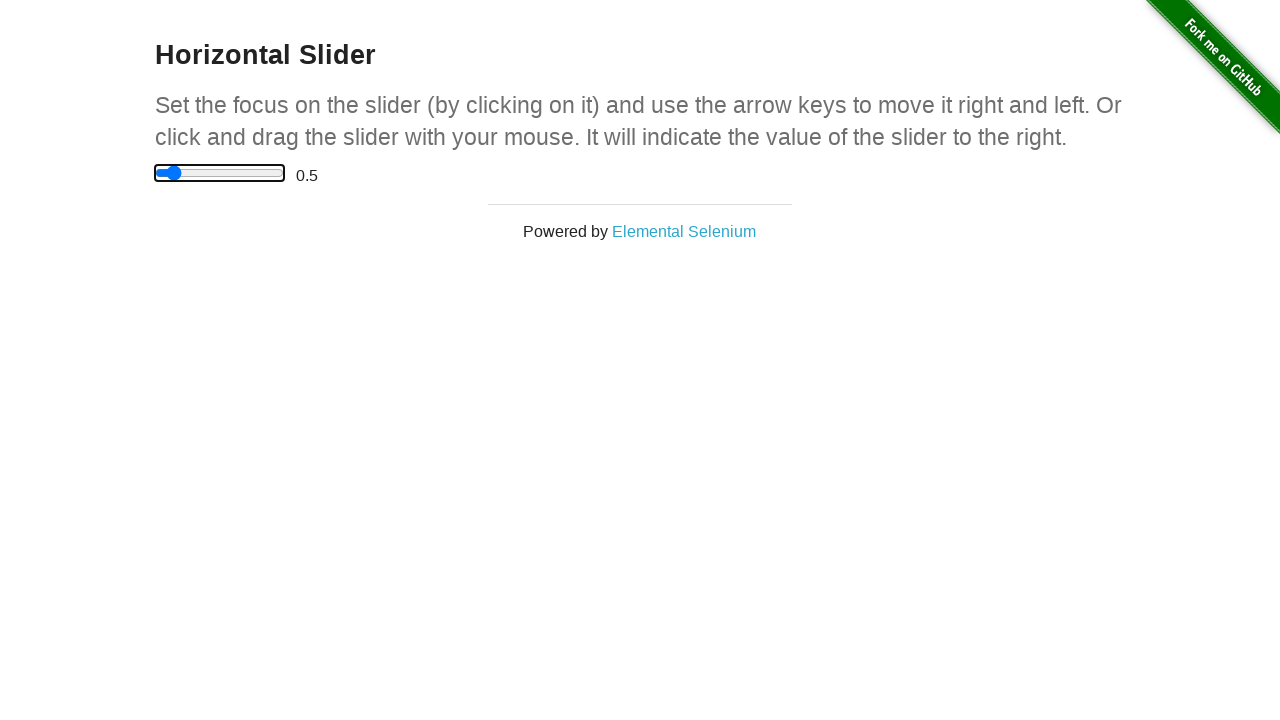

Pressed ArrowRight to move slider right (iteration 2/10) on input[type='range']
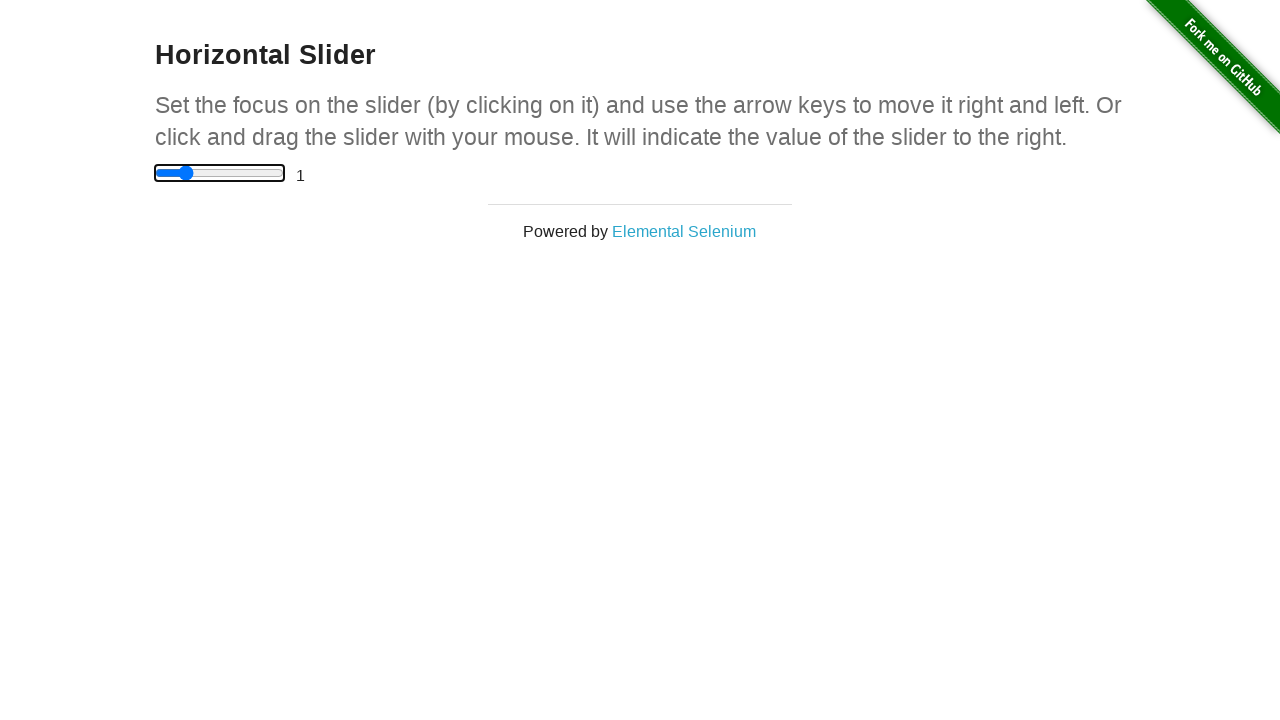

Pressed ArrowRight to move slider right (iteration 3/10) on input[type='range']
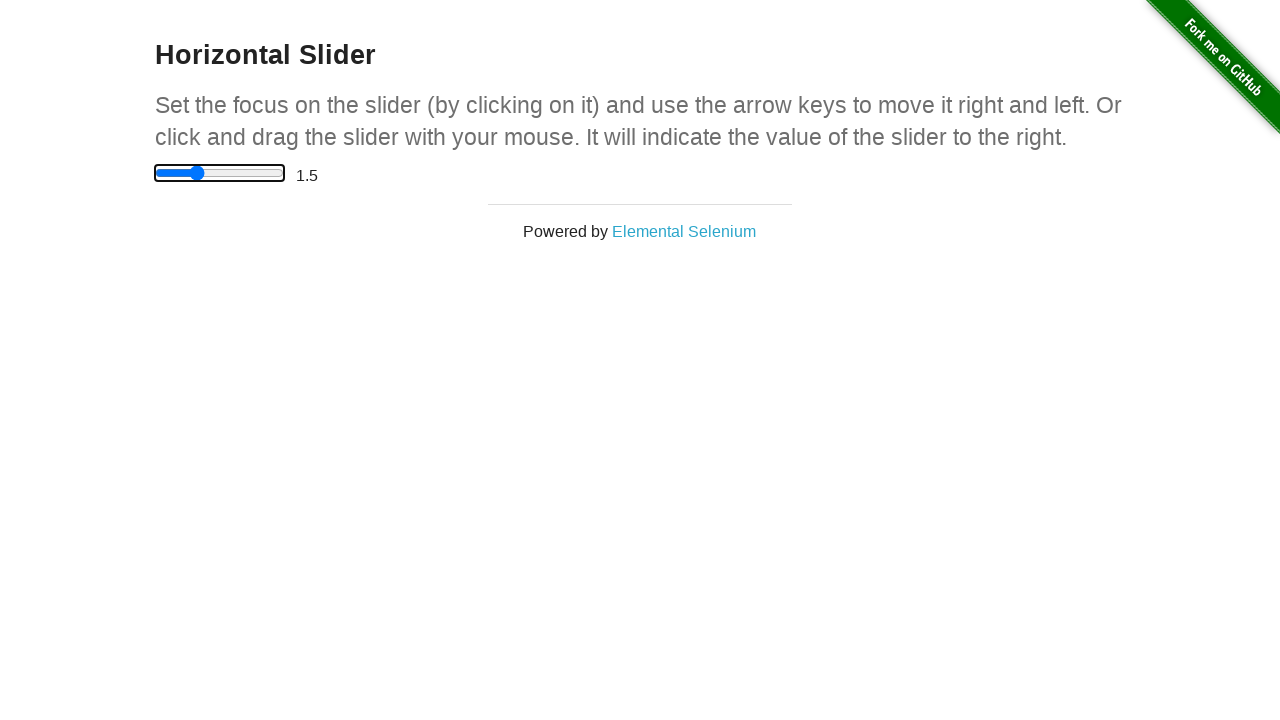

Pressed ArrowRight to move slider right (iteration 4/10) on input[type='range']
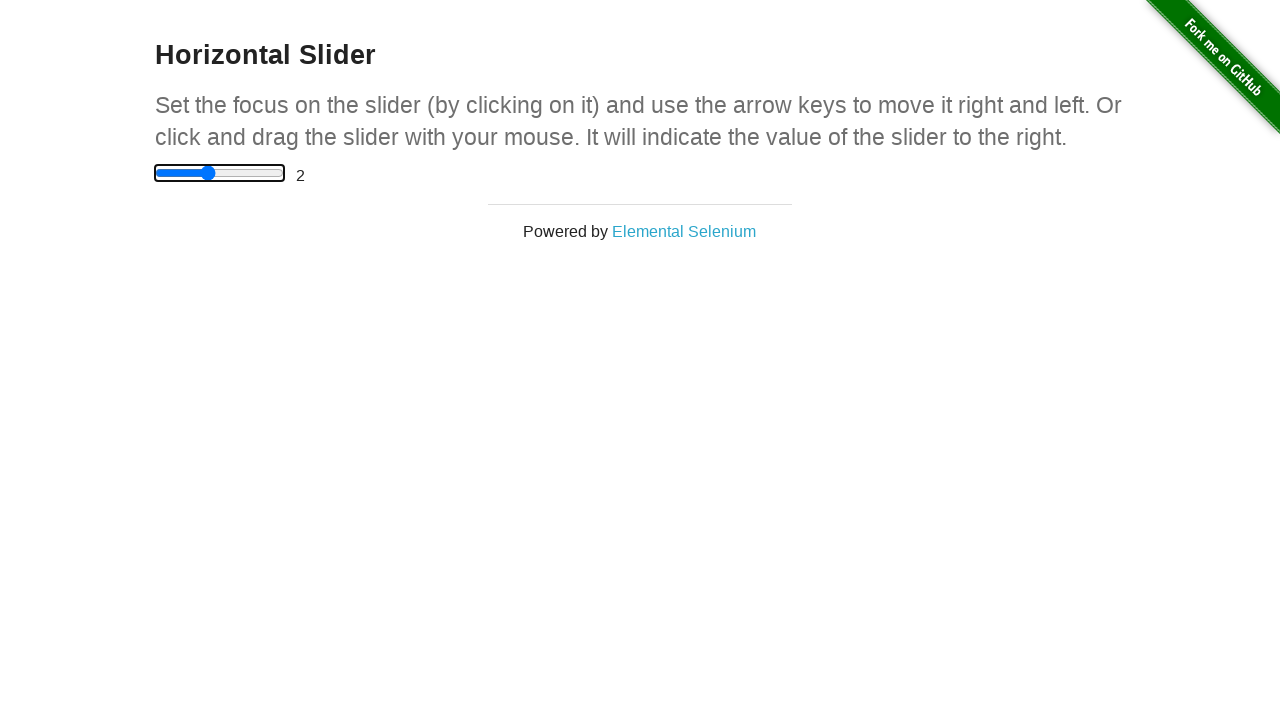

Pressed ArrowRight to move slider right (iteration 5/10) on input[type='range']
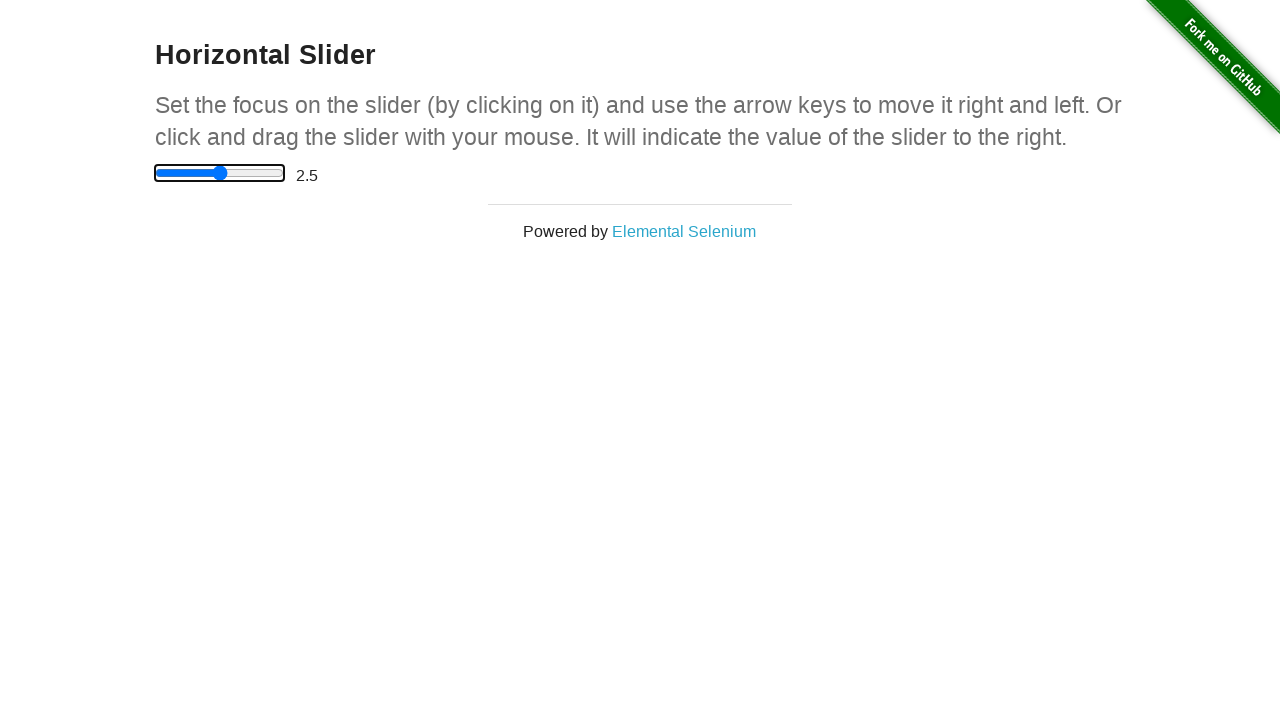

Pressed ArrowRight to move slider right (iteration 6/10) on input[type='range']
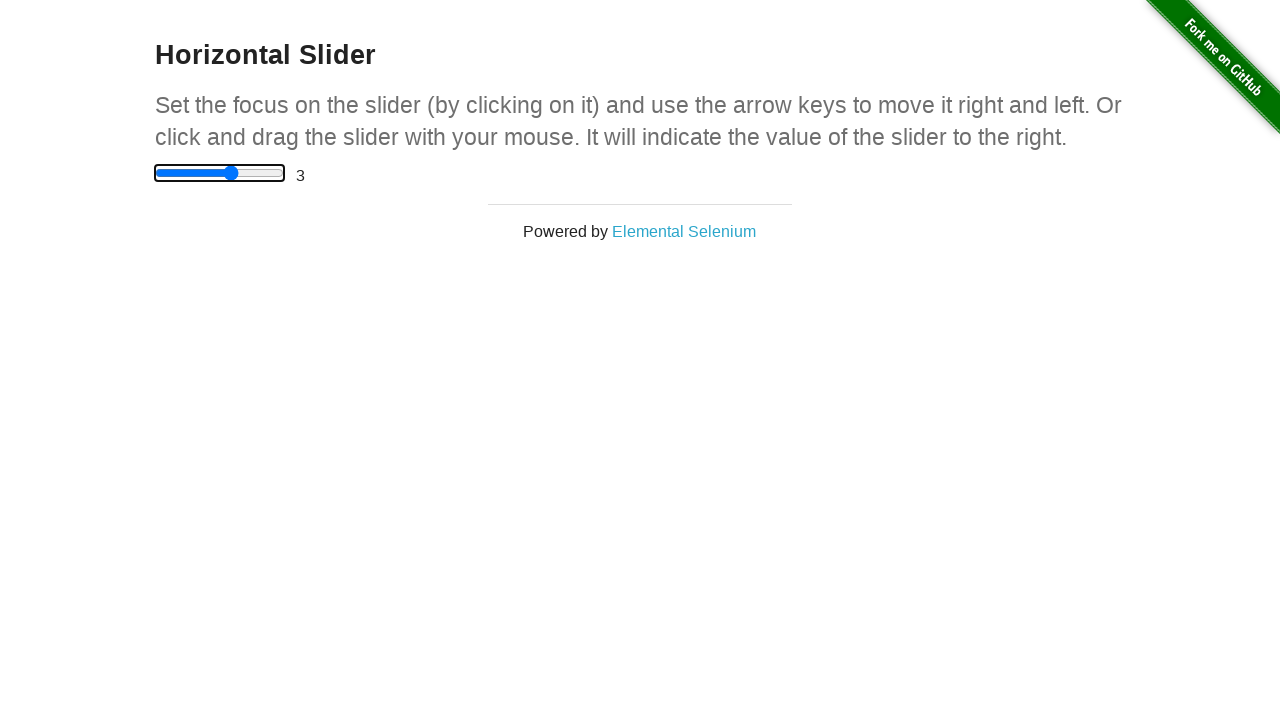

Pressed ArrowRight to move slider right (iteration 7/10) on input[type='range']
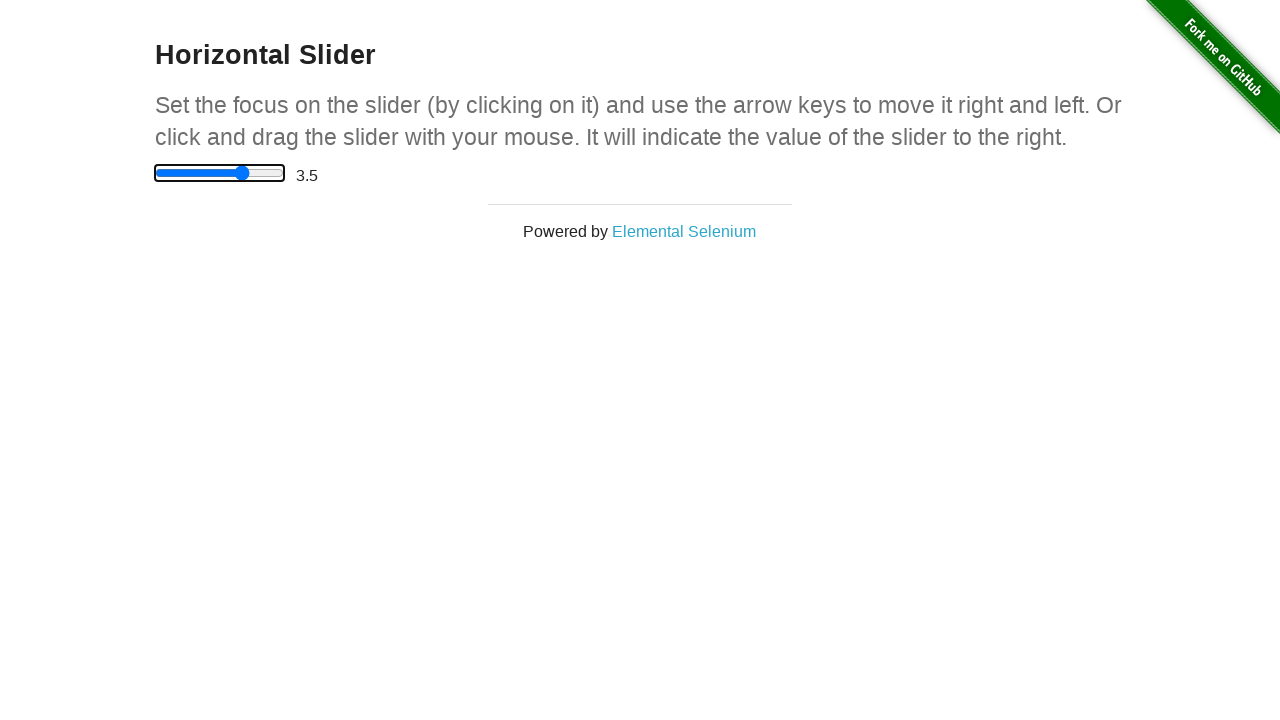

Pressed ArrowRight to move slider right (iteration 8/10) on input[type='range']
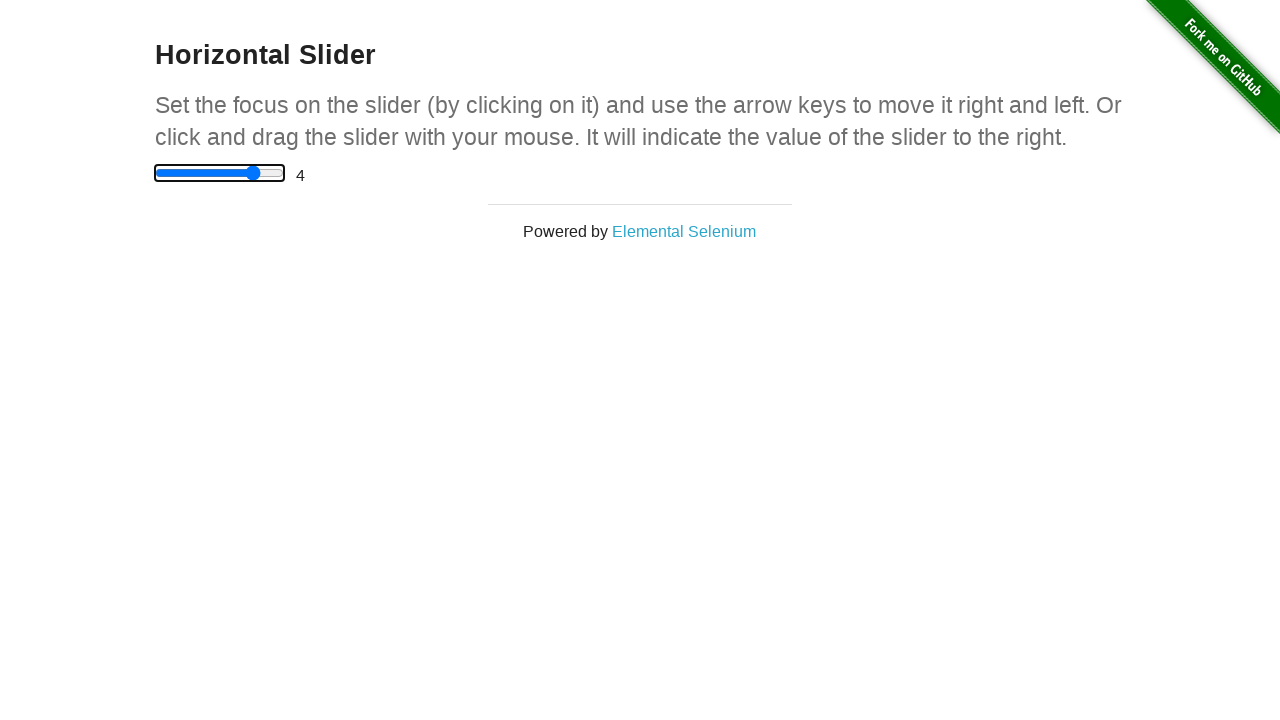

Pressed ArrowRight to move slider right (iteration 9/10) on input[type='range']
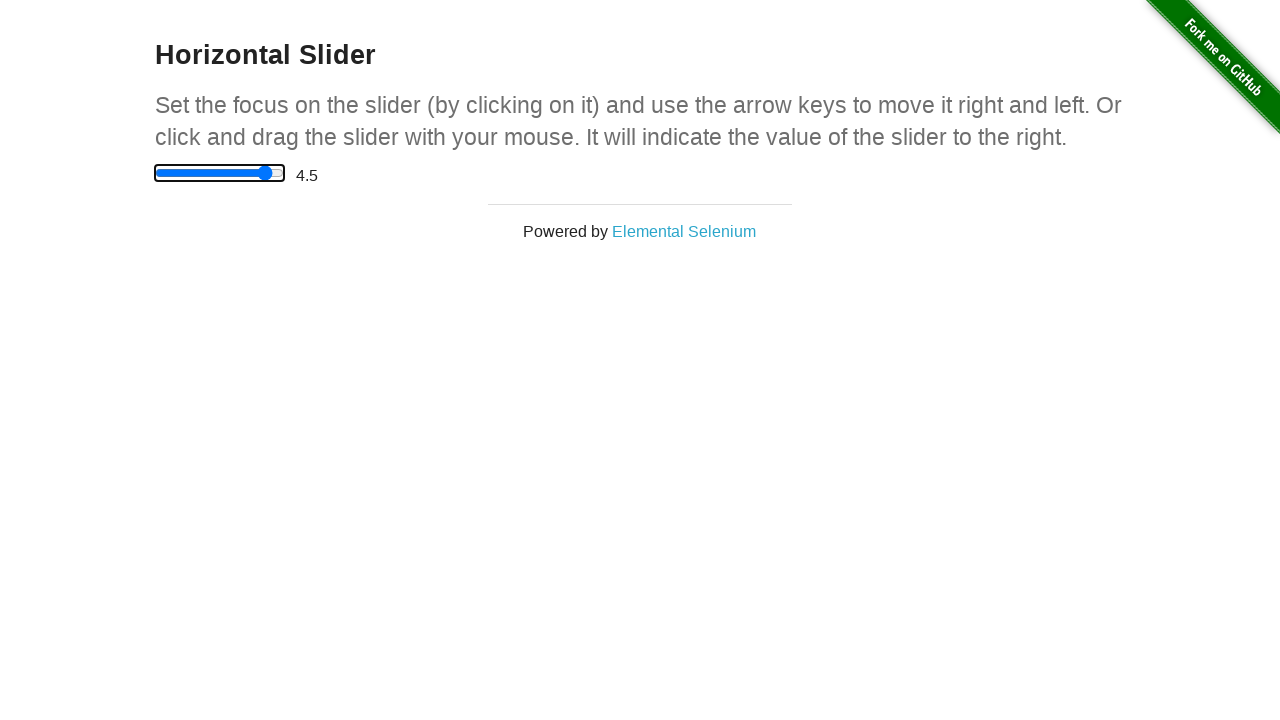

Pressed ArrowRight to move slider right (iteration 10/10) on input[type='range']
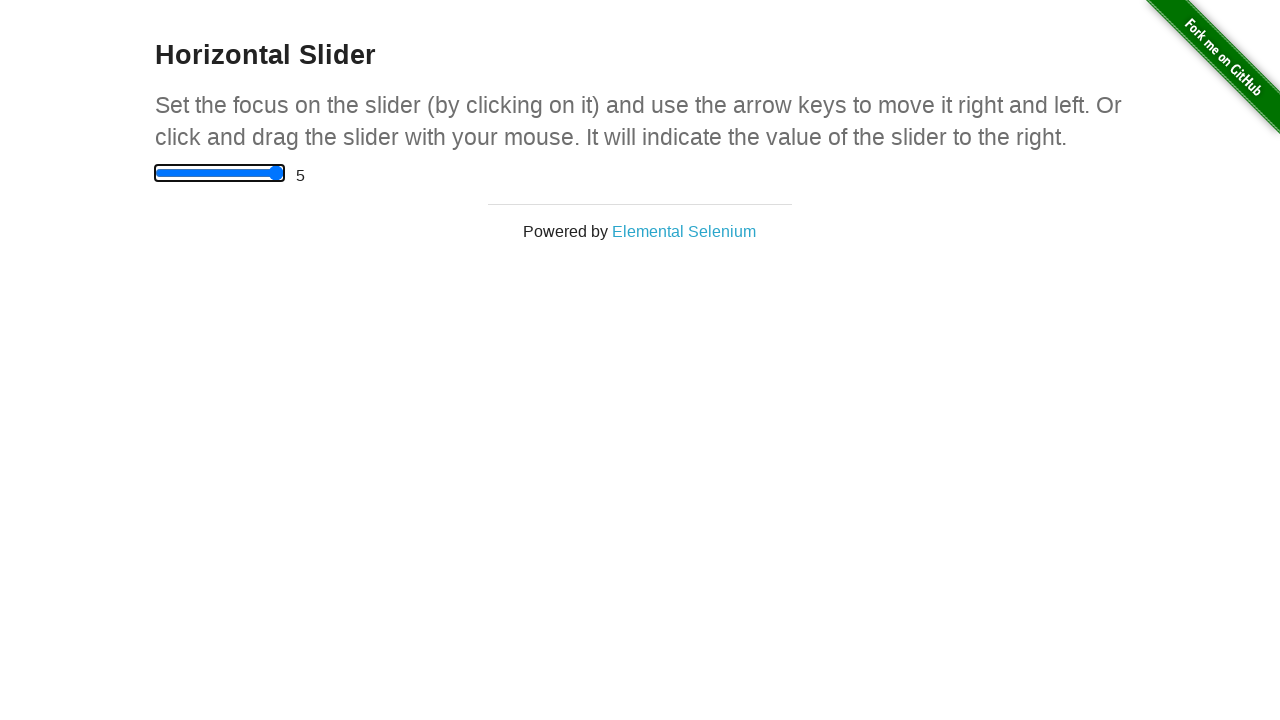

Pressed ArrowLeft to move slider left (iteration 1/11) on input[type='range']
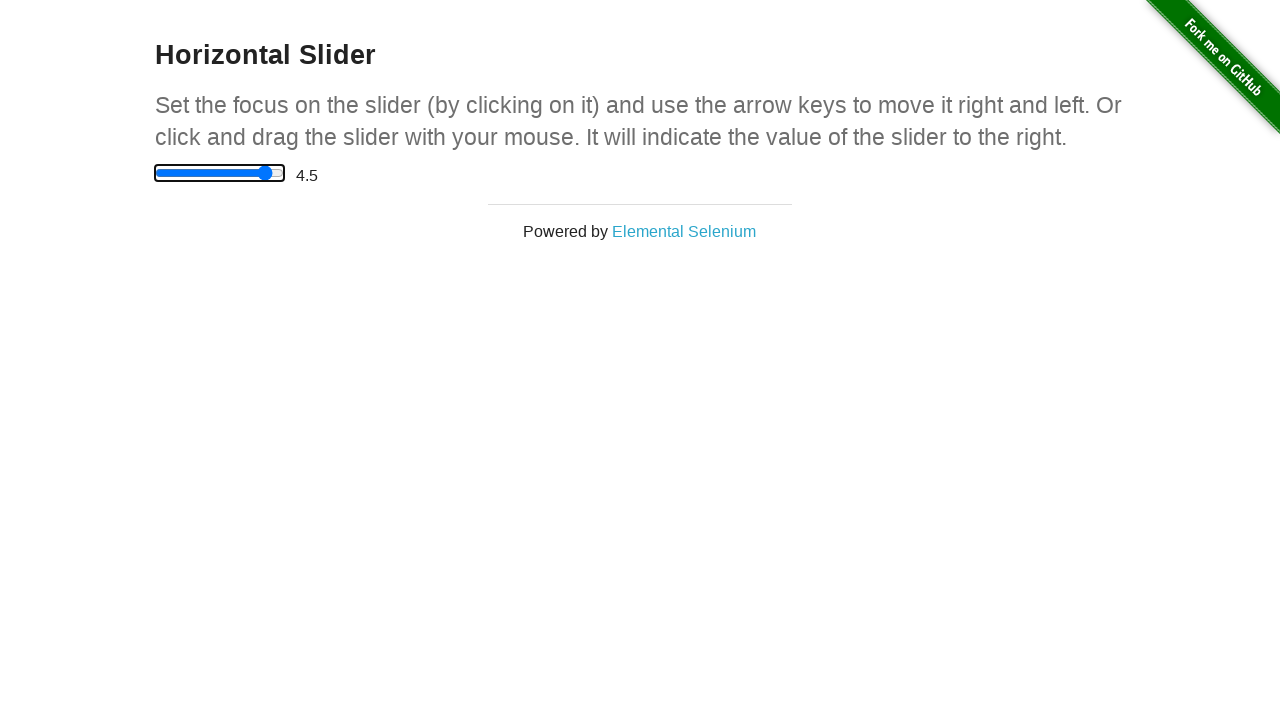

Pressed ArrowLeft to move slider left (iteration 2/11) on input[type='range']
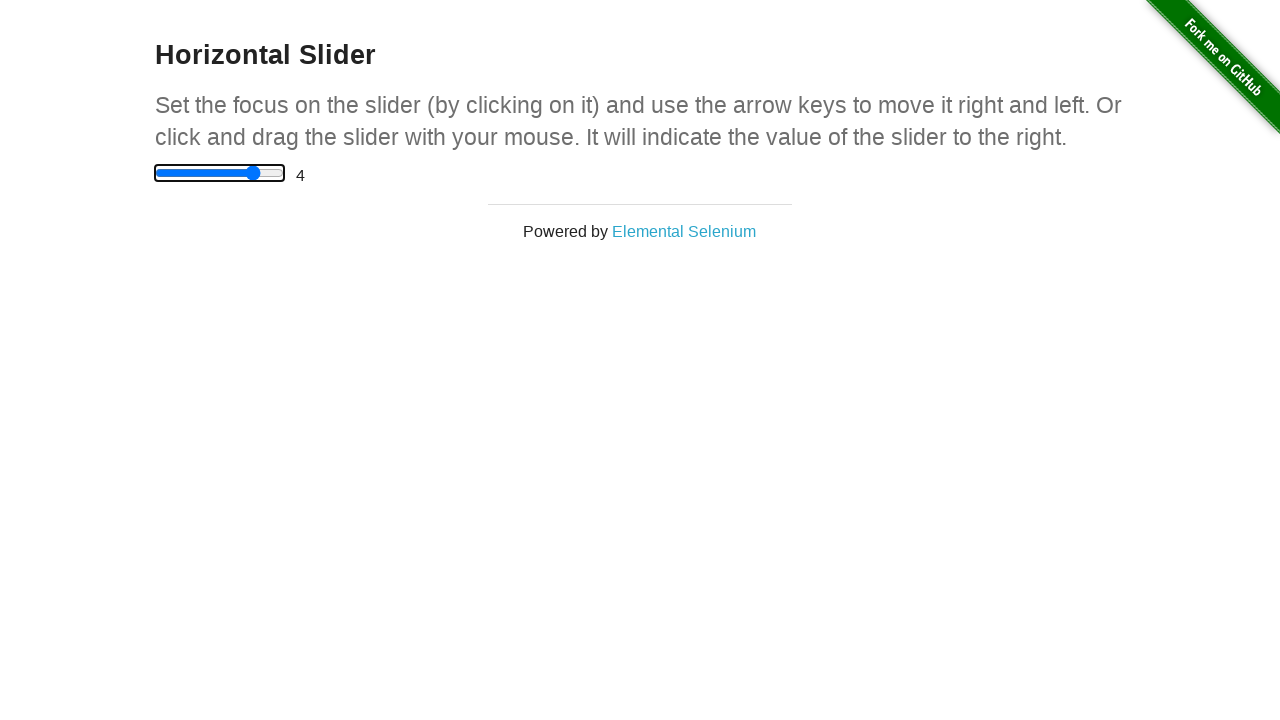

Pressed ArrowLeft to move slider left (iteration 3/11) on input[type='range']
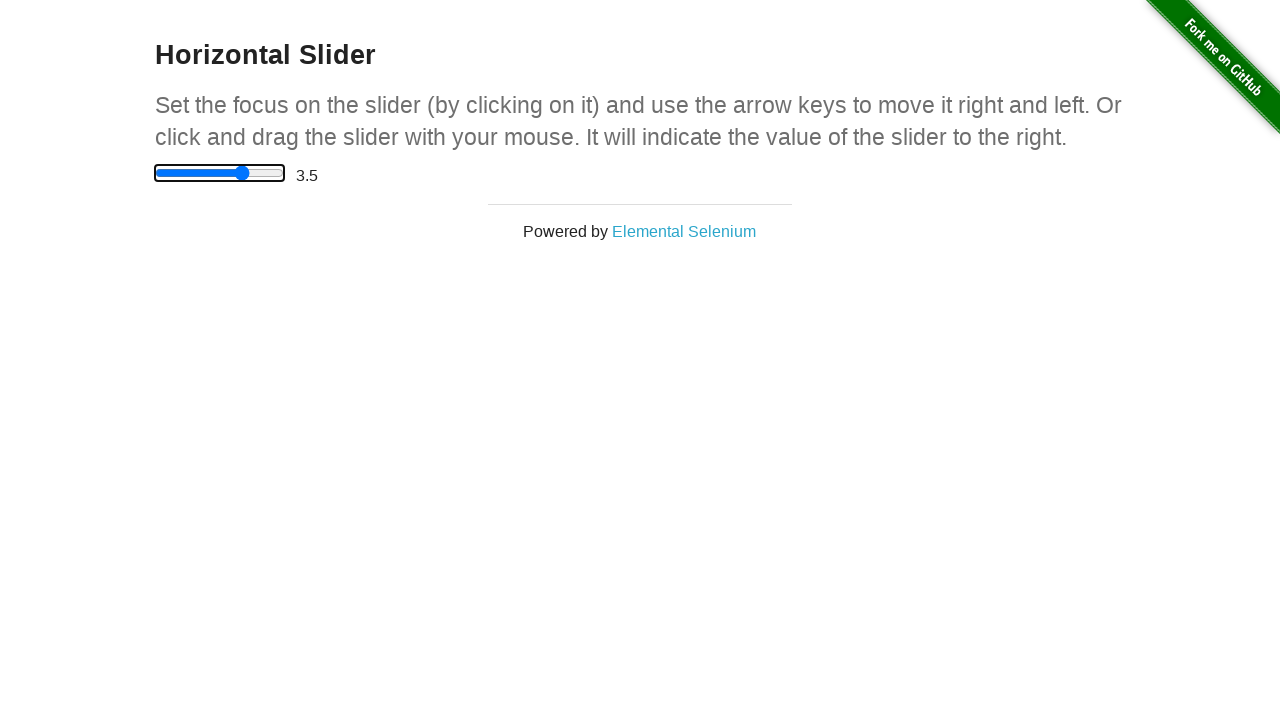

Pressed ArrowLeft to move slider left (iteration 4/11) on input[type='range']
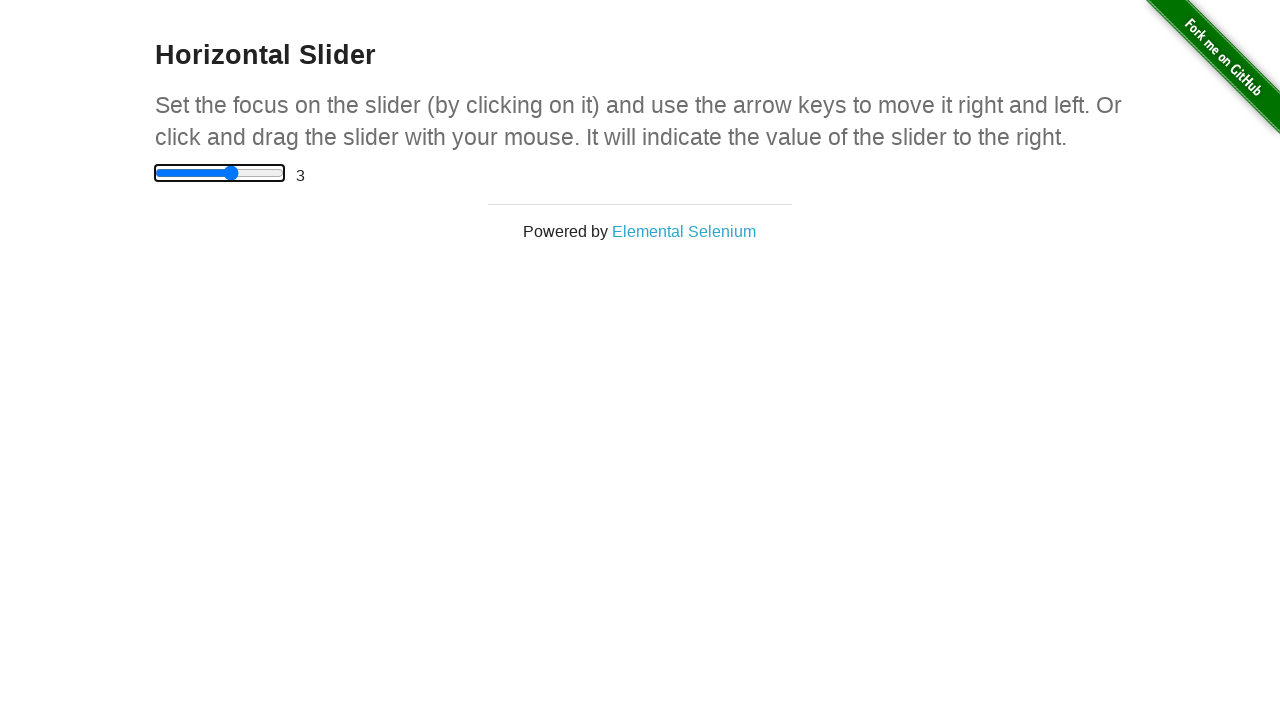

Pressed ArrowLeft to move slider left (iteration 5/11) on input[type='range']
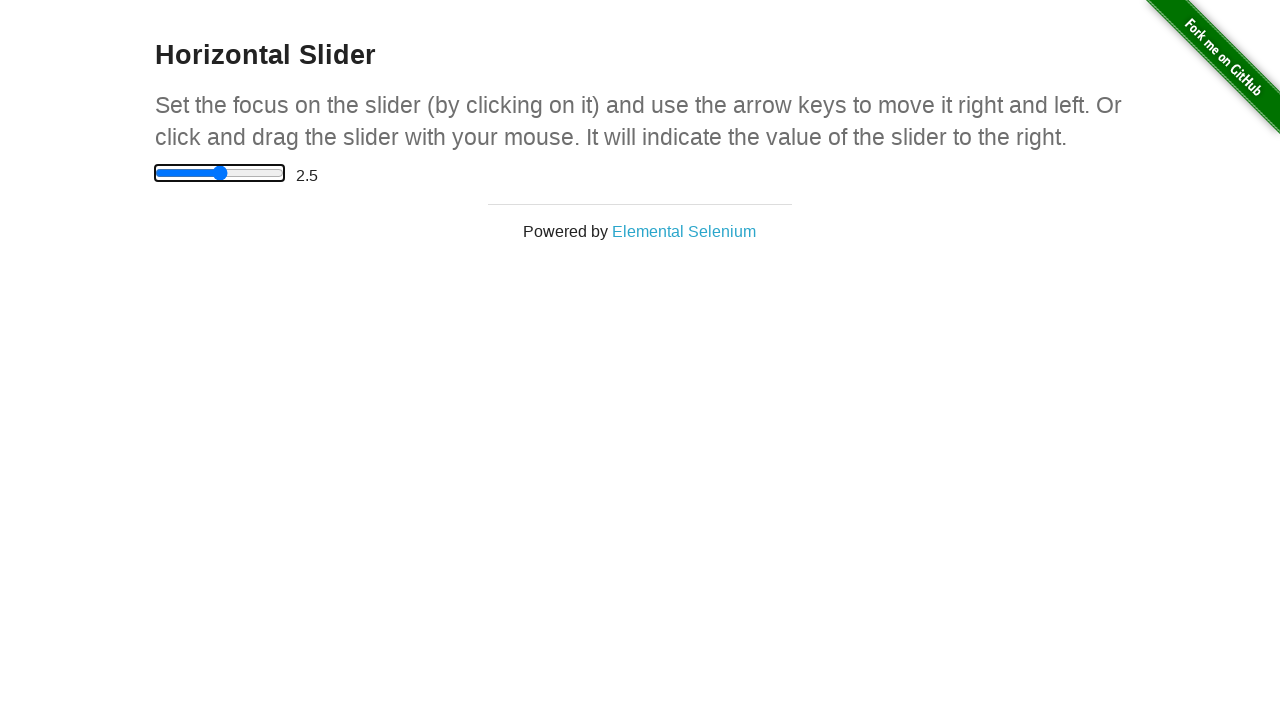

Pressed ArrowLeft to move slider left (iteration 6/11) on input[type='range']
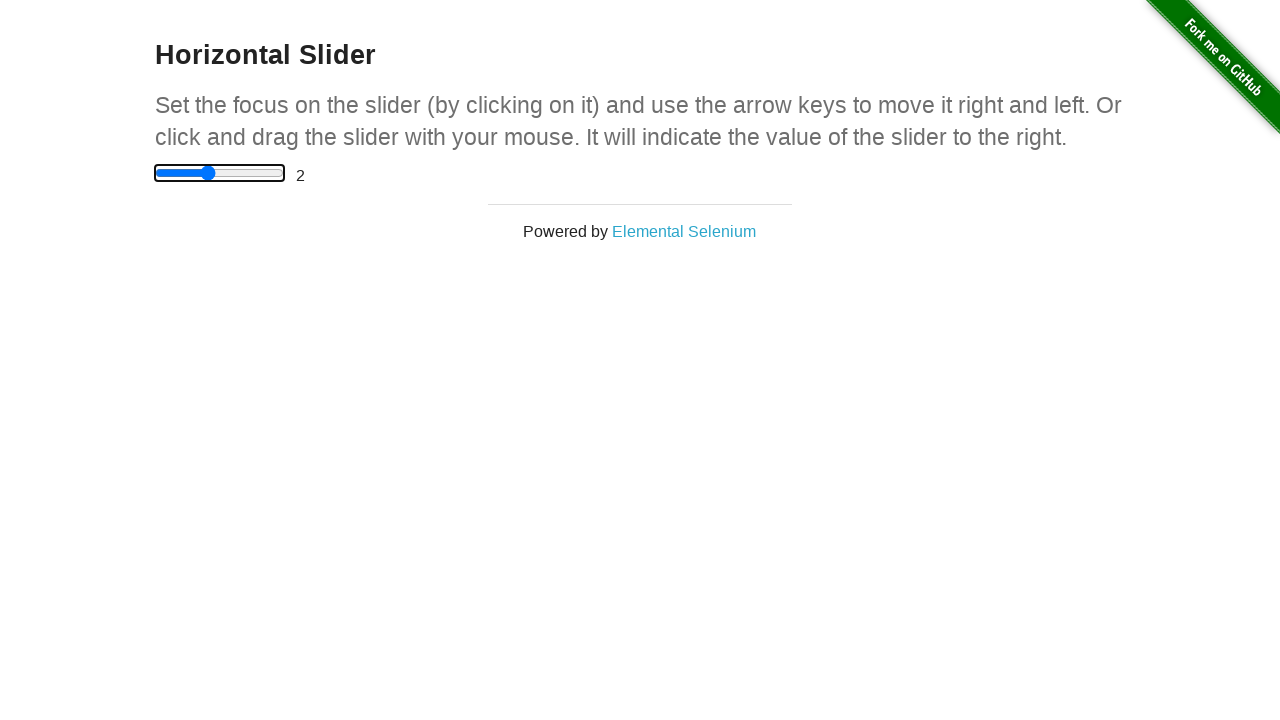

Pressed ArrowLeft to move slider left (iteration 7/11) on input[type='range']
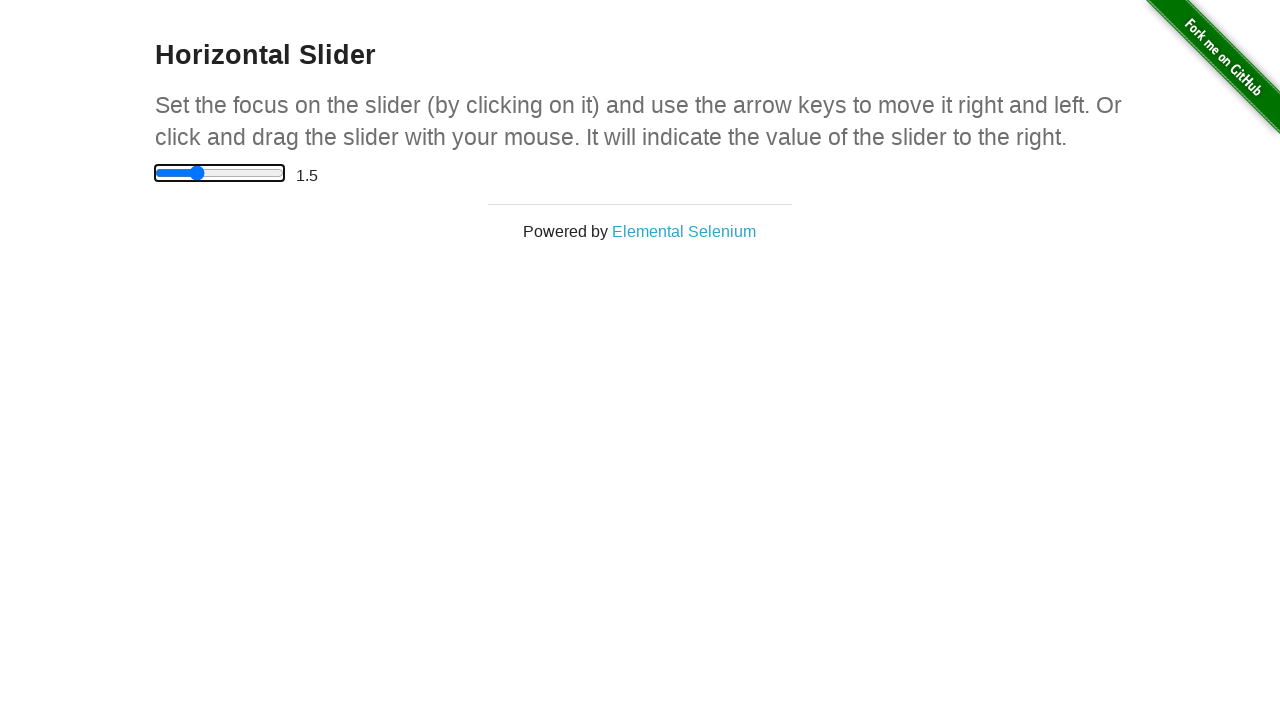

Pressed ArrowLeft to move slider left (iteration 8/11) on input[type='range']
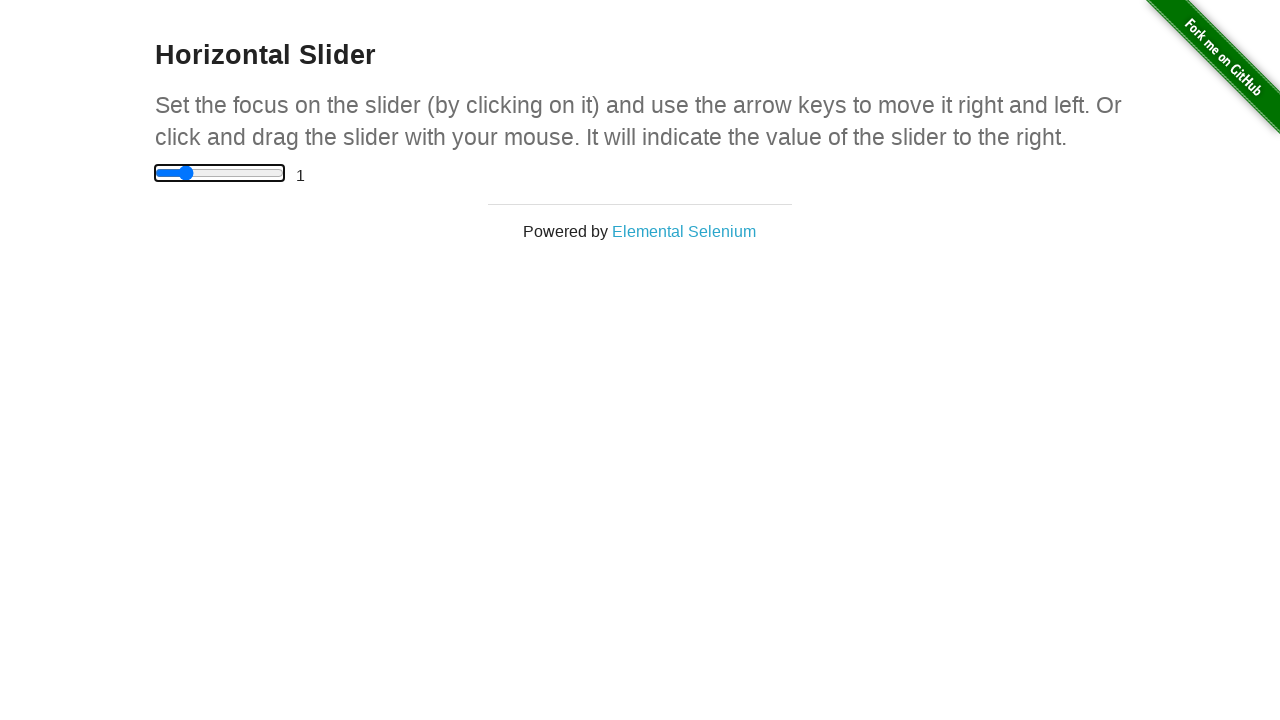

Pressed ArrowLeft to move slider left (iteration 9/11) on input[type='range']
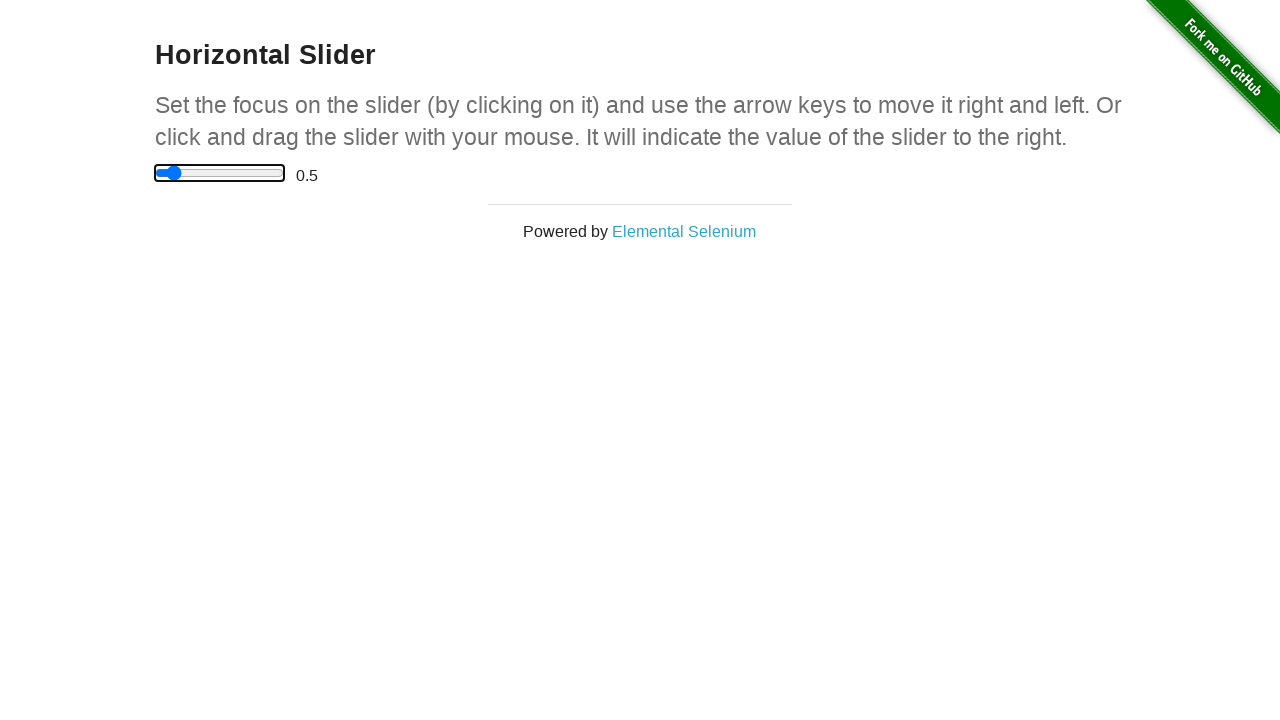

Pressed ArrowLeft to move slider left (iteration 10/11) on input[type='range']
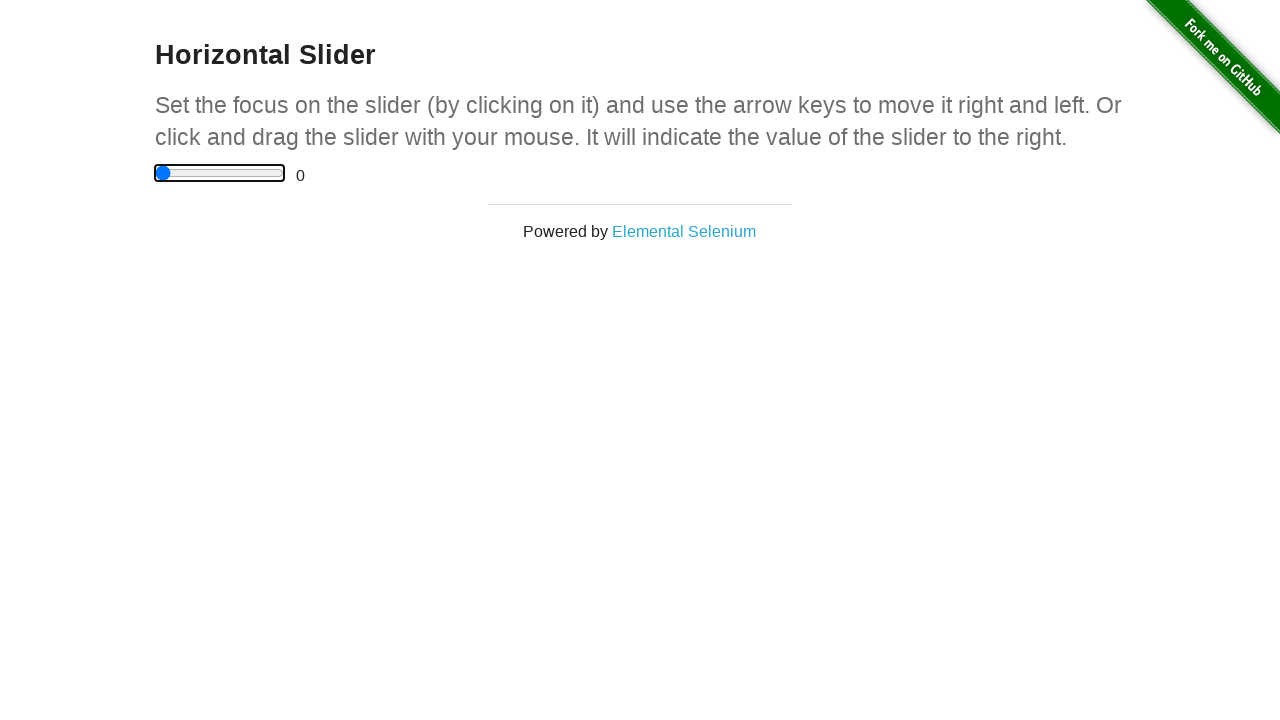

Pressed ArrowLeft to move slider left (iteration 11/11) on input[type='range']
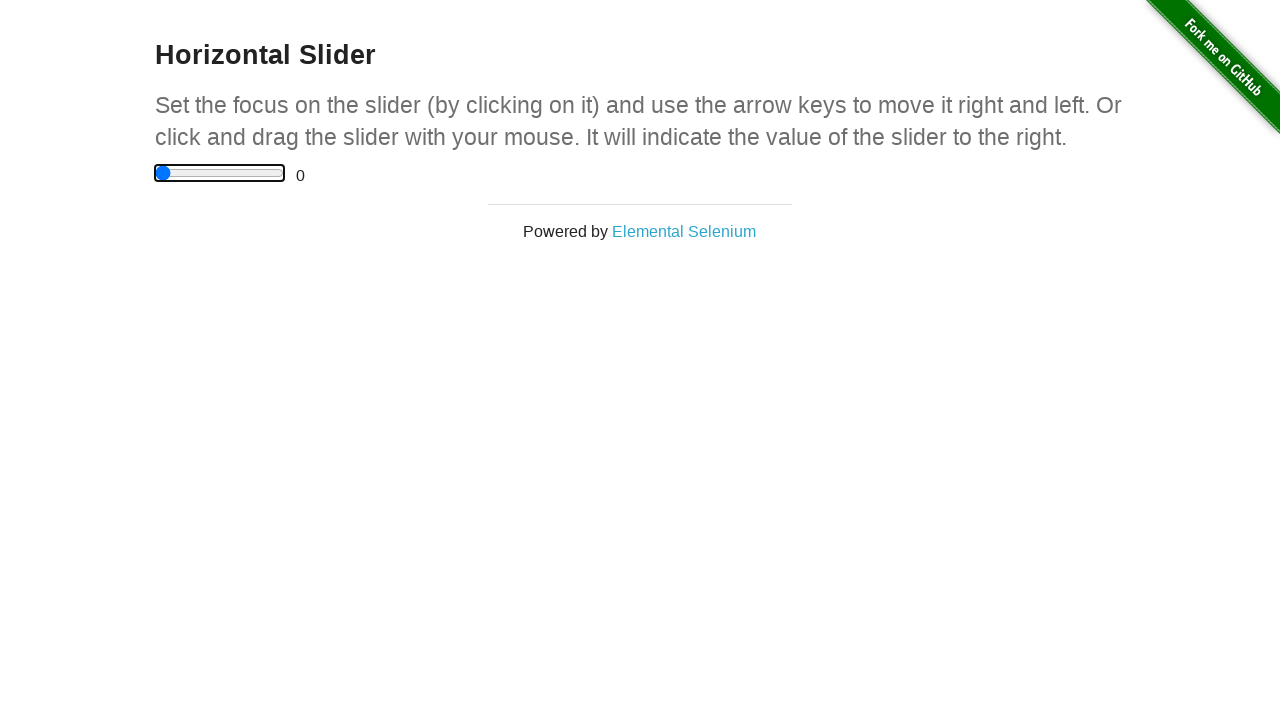

Verified range value display is present after slider movement
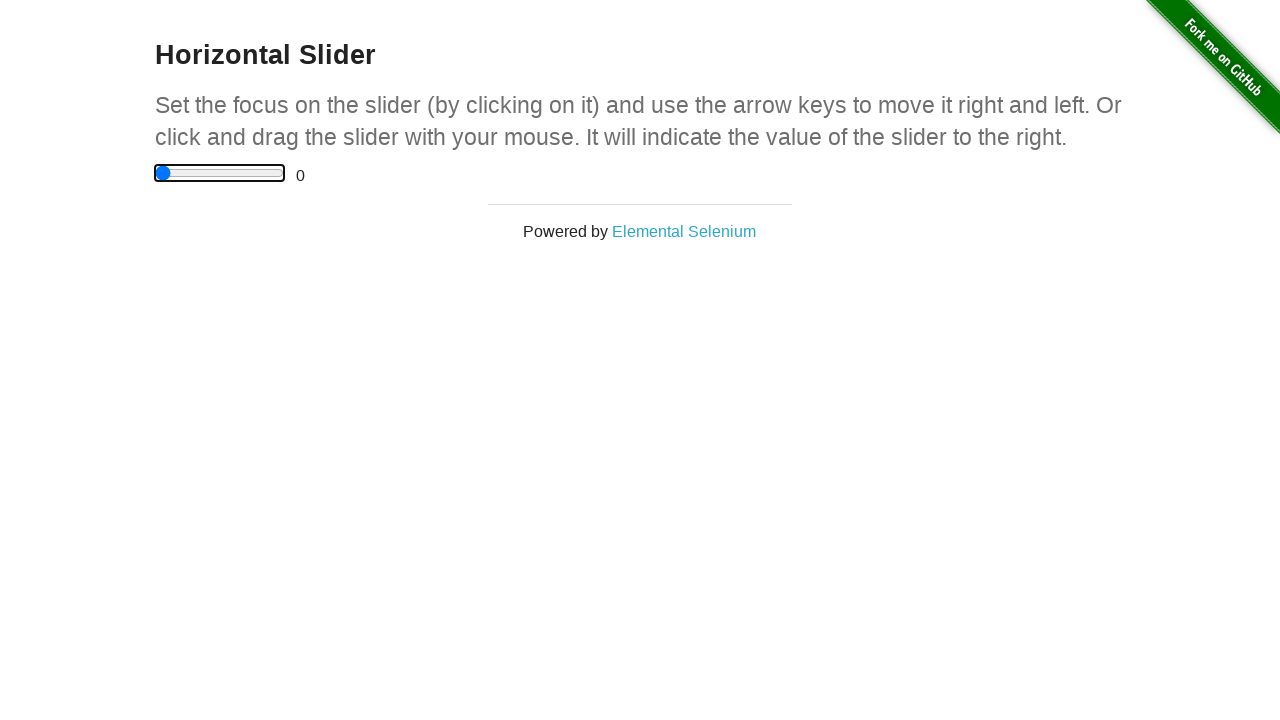

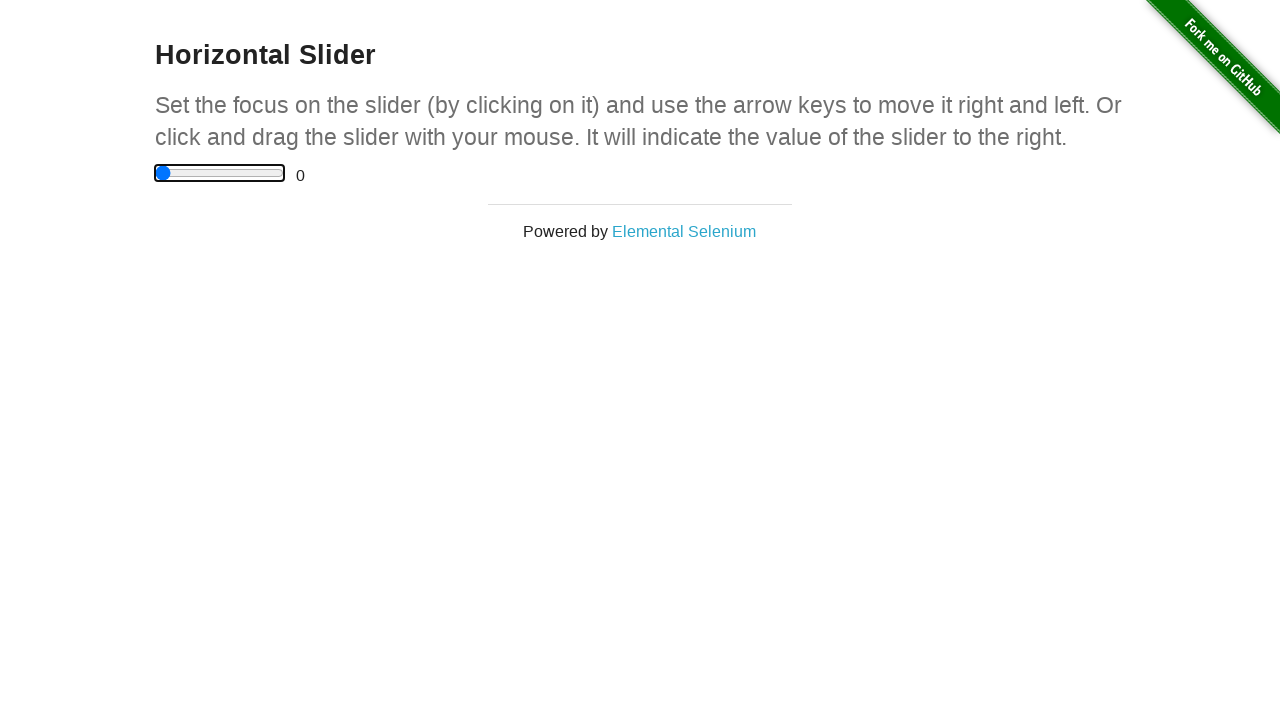